Tests JavaScript alert handling by clicking a button that triggers an alert and then accepting it

Starting URL: https://the-internet.herokuapp.com/javascript_alerts

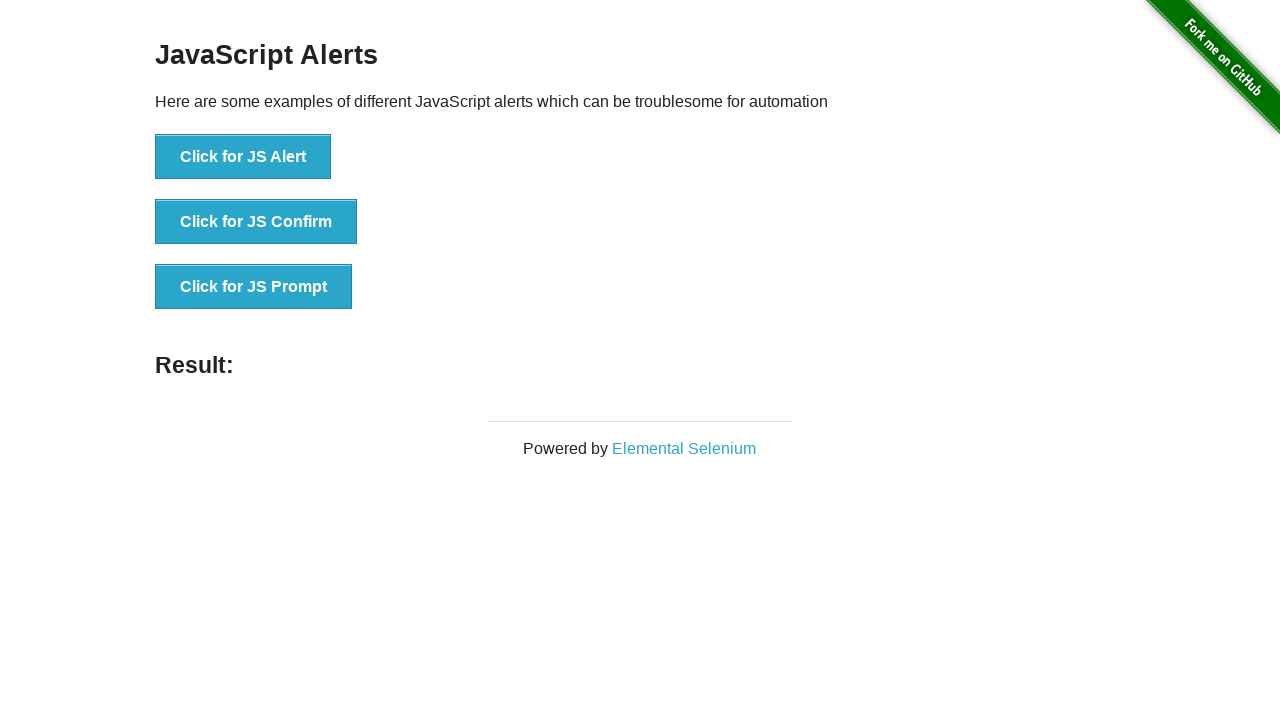

Clicked button to trigger JavaScript alert at (243, 157) on xpath=//button[text()='Click for JS Alert']
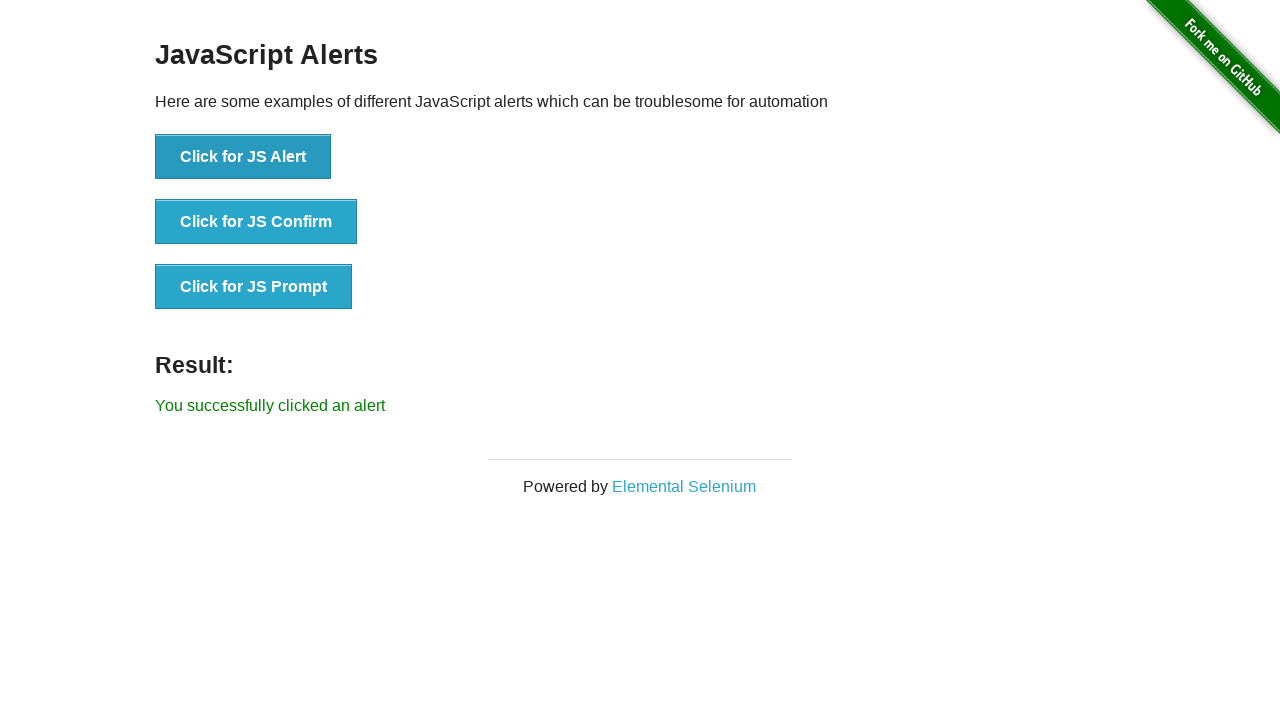

Set up dialog handler to accept alerts
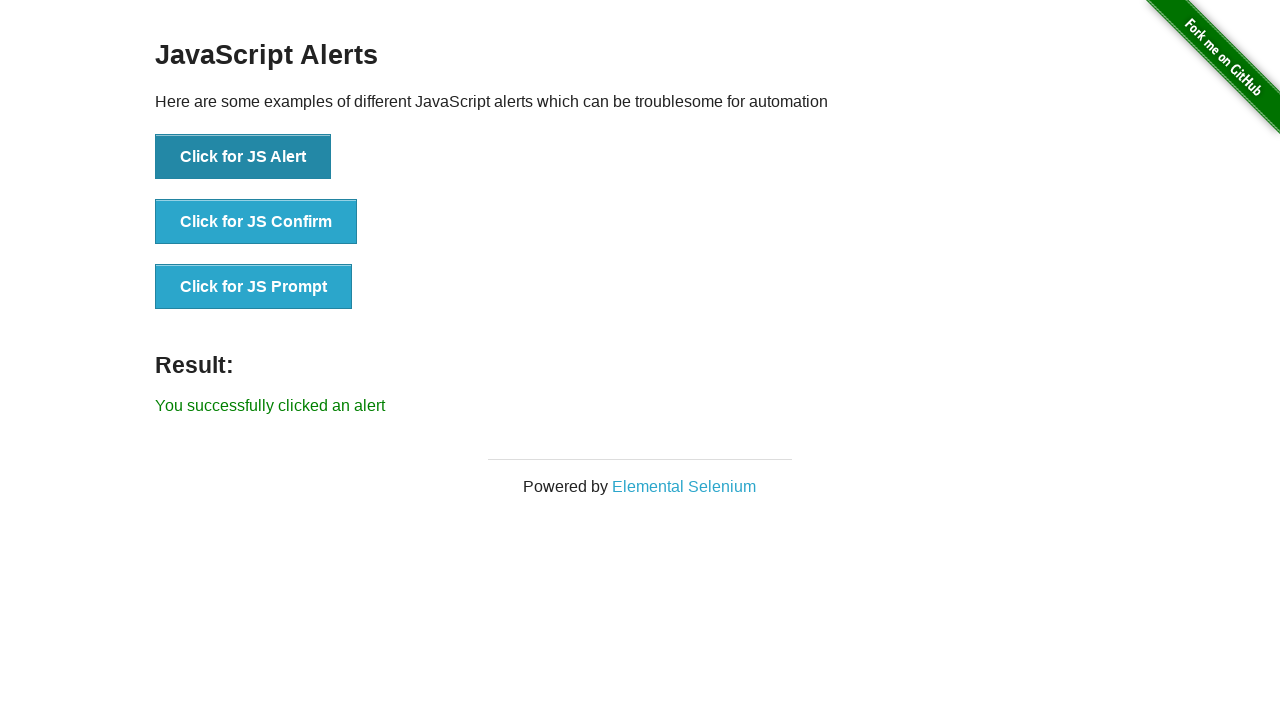

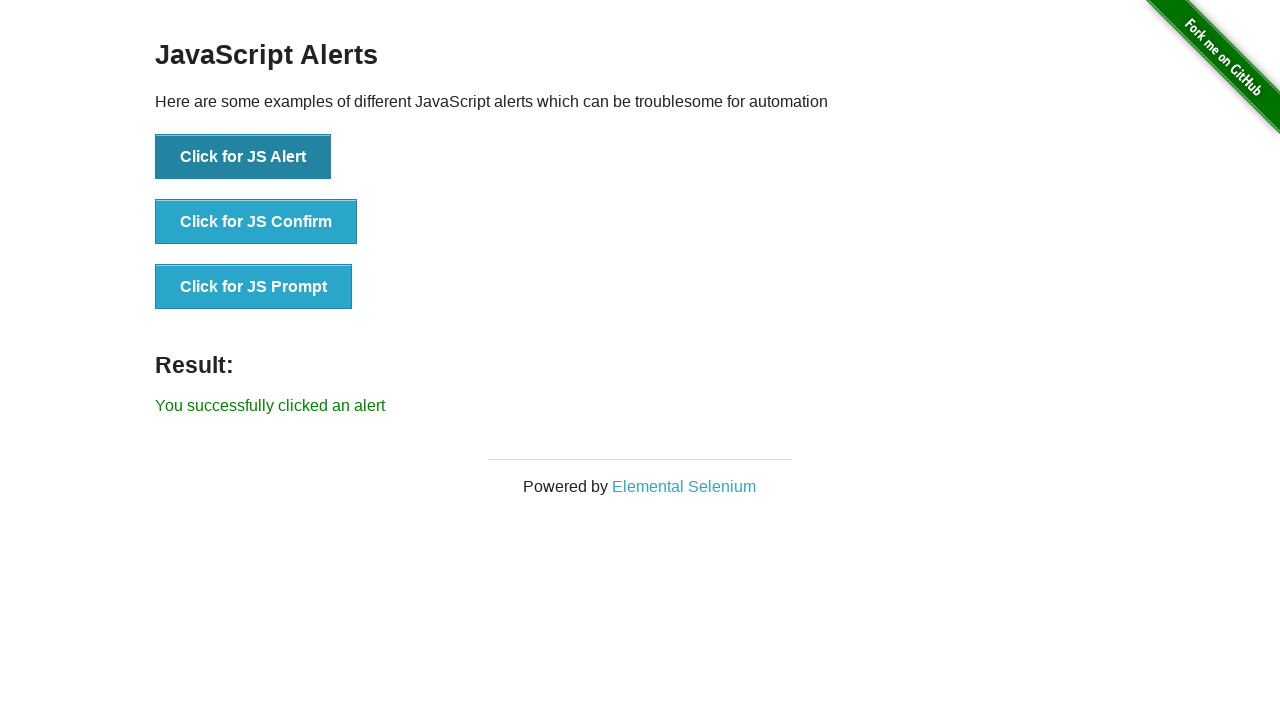